Tests character deletion functionality by entering a full name, clicking delete button for each character, and verifying the 'Deleted' message appears

Starting URL: https://claruswaysda.github.io/deleteChars.html

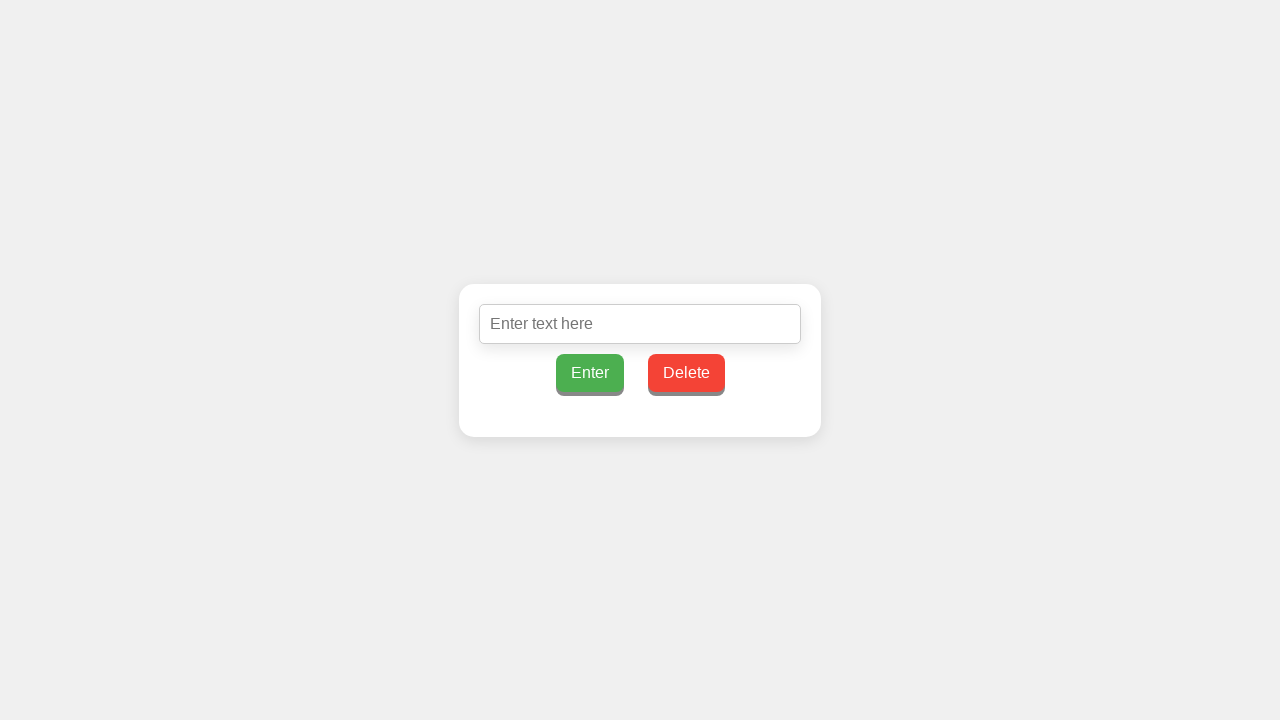

Navigated to character deletion test page
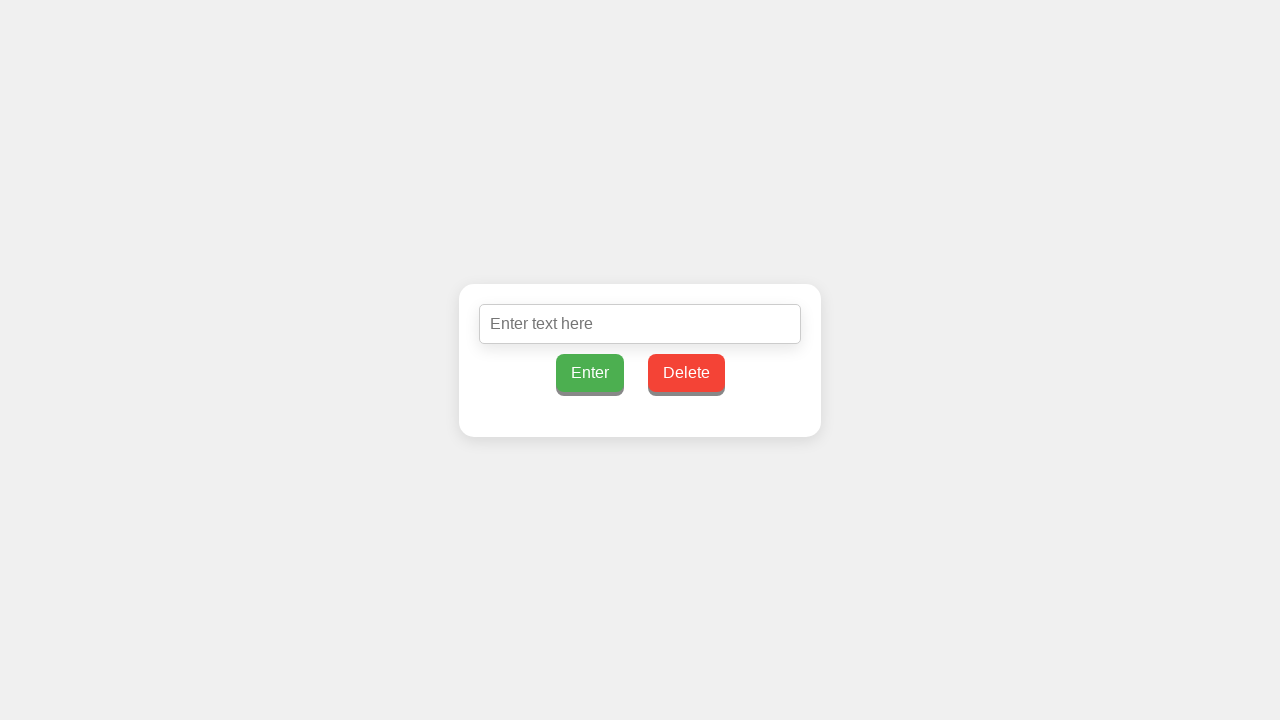

Entered full name 'Maria Garcia' in input field on input
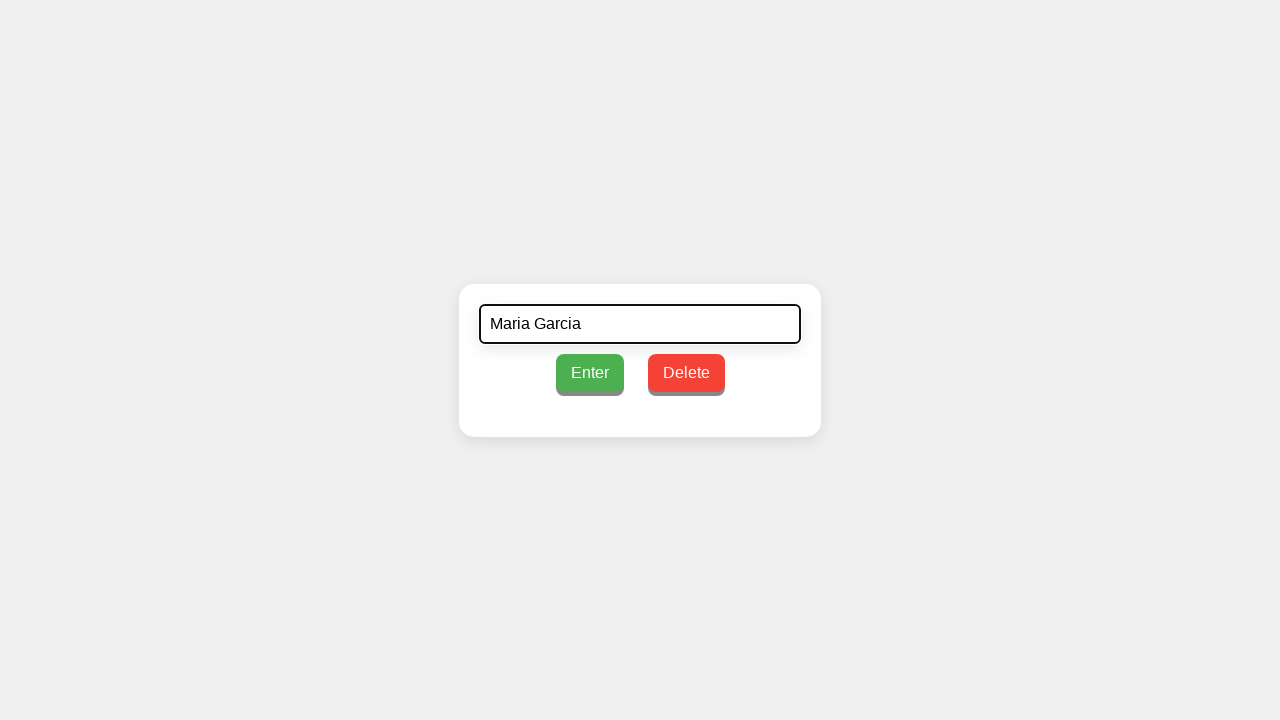

Clicked enter button to confirm name entry at (590, 372) on button#enterButton
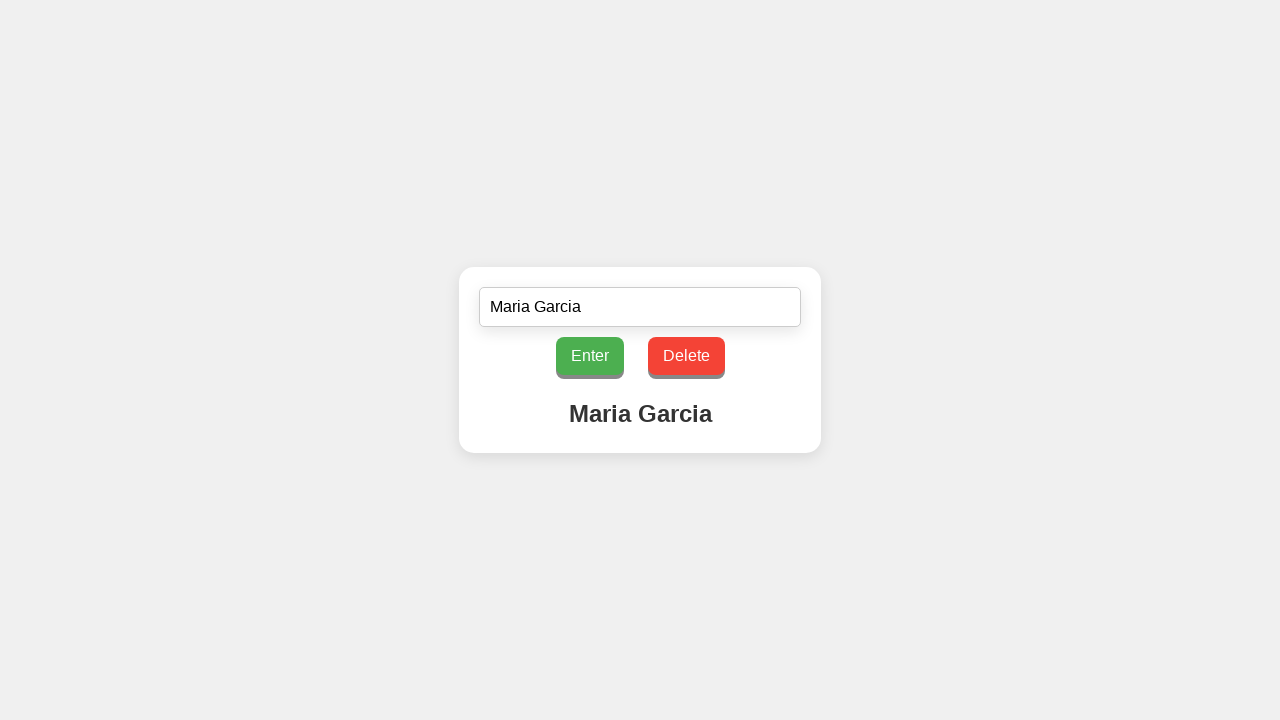

Clicked delete button to remove character 1 of 12 at (686, 356) on button#deleteButton
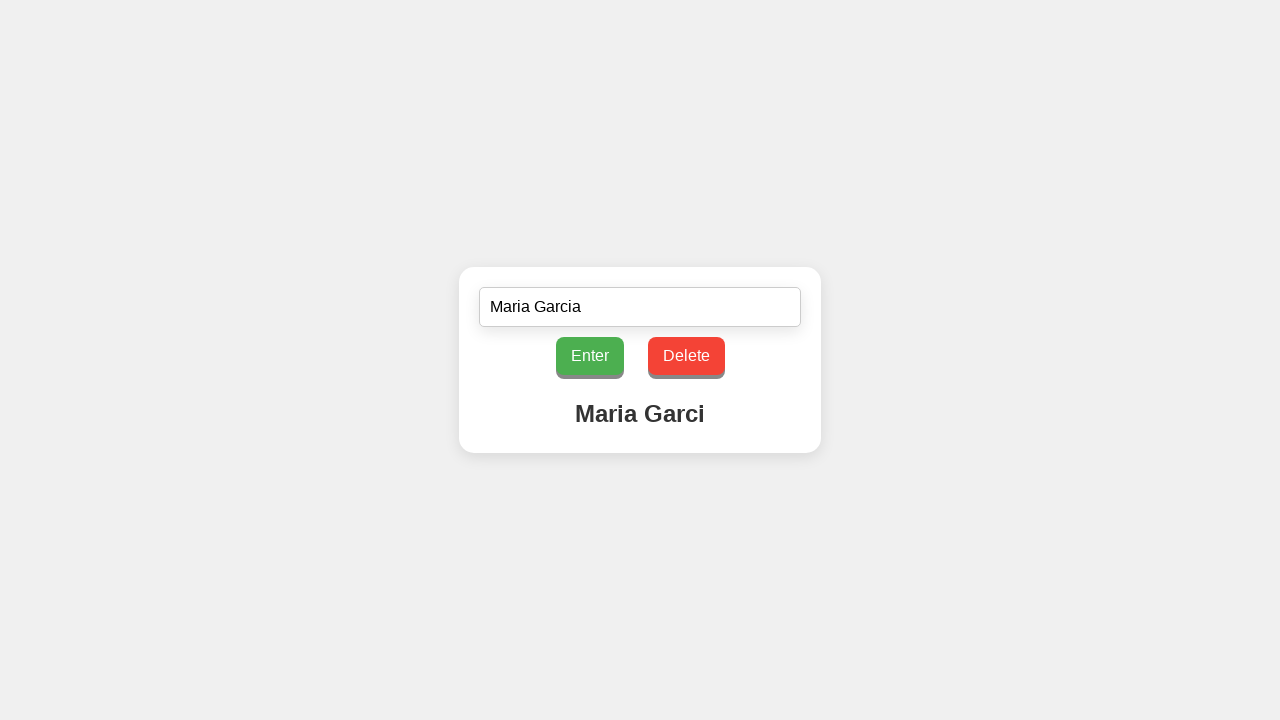

Clicked delete button to remove character 2 of 12 at (686, 356) on button#deleteButton
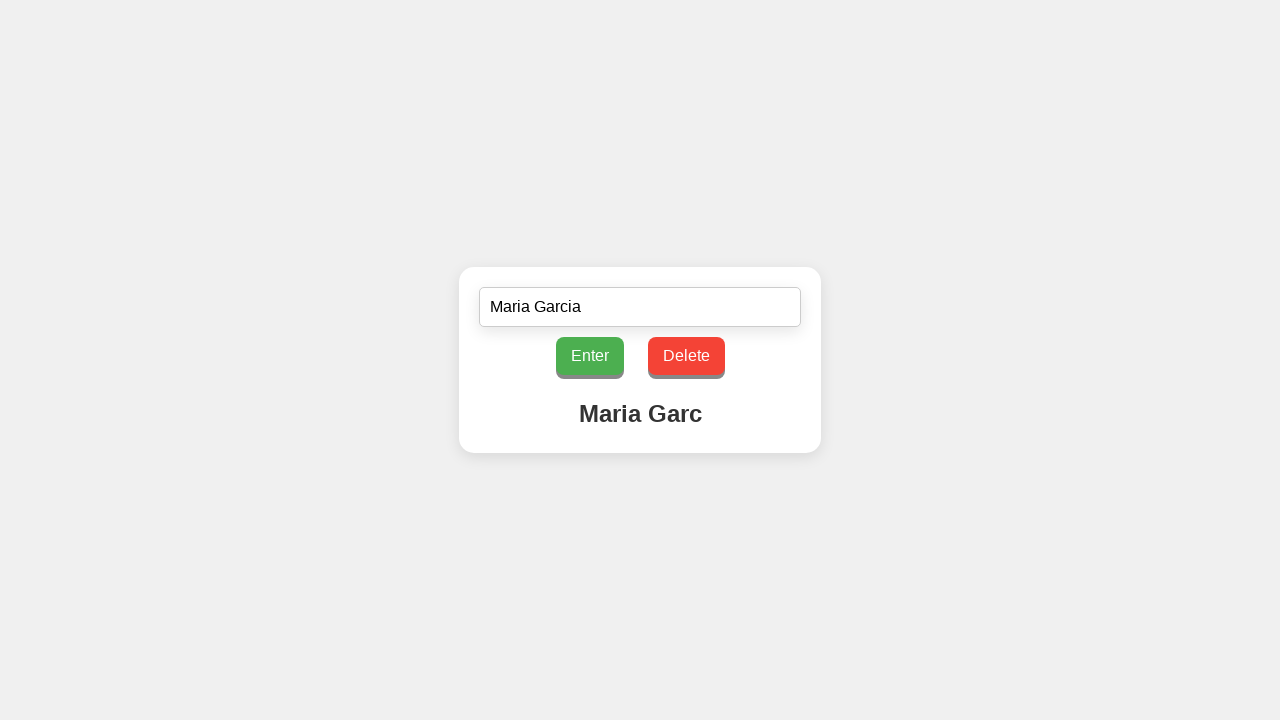

Clicked delete button to remove character 3 of 12 at (686, 356) on button#deleteButton
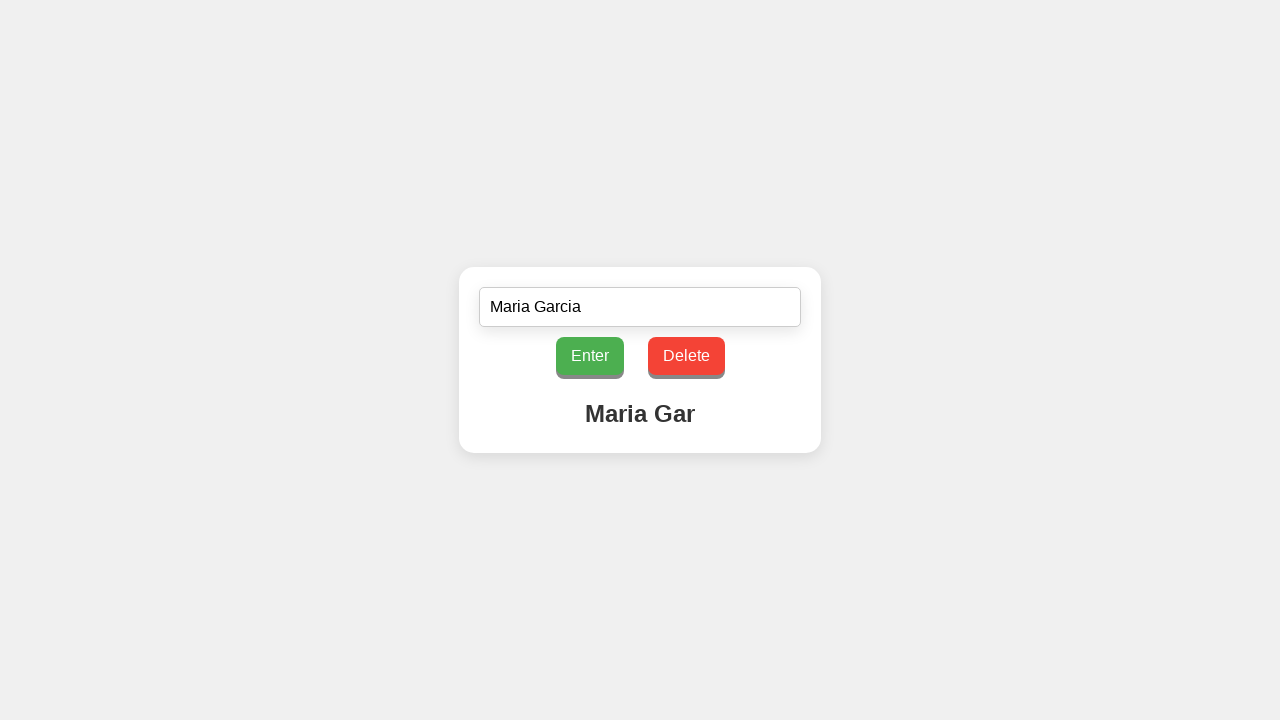

Clicked delete button to remove character 4 of 12 at (686, 356) on button#deleteButton
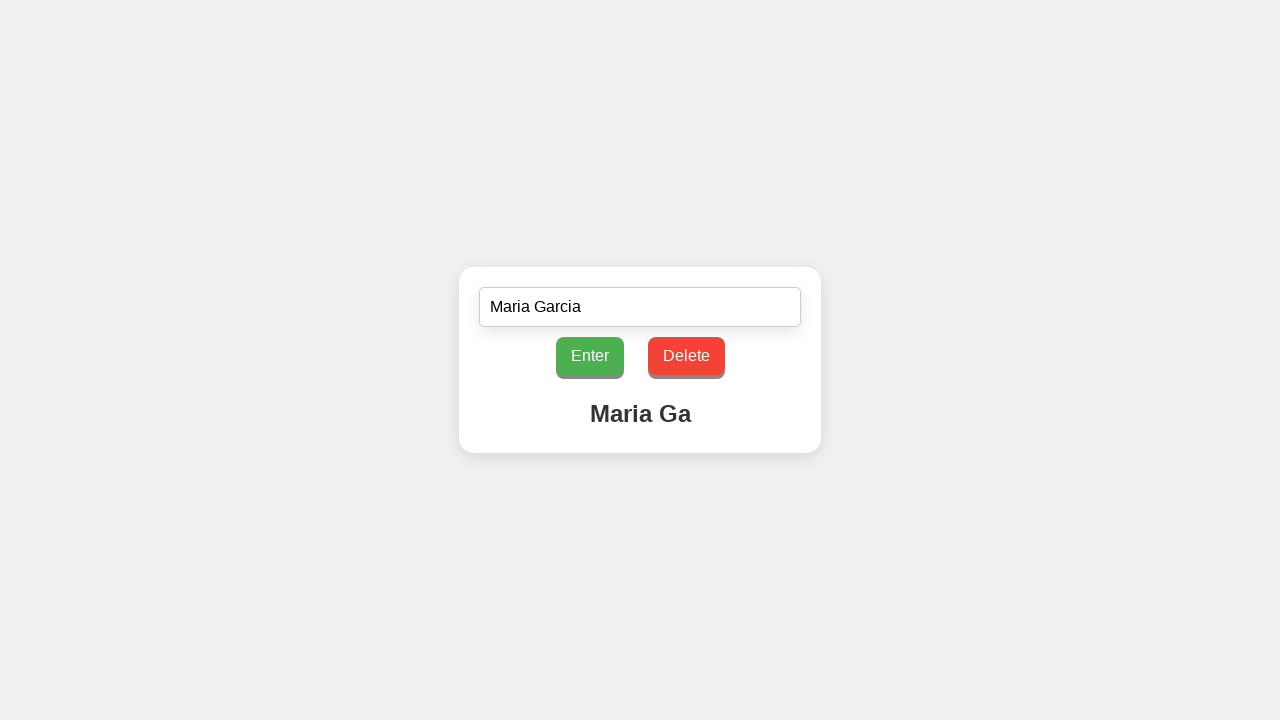

Clicked delete button to remove character 5 of 12 at (686, 356) on button#deleteButton
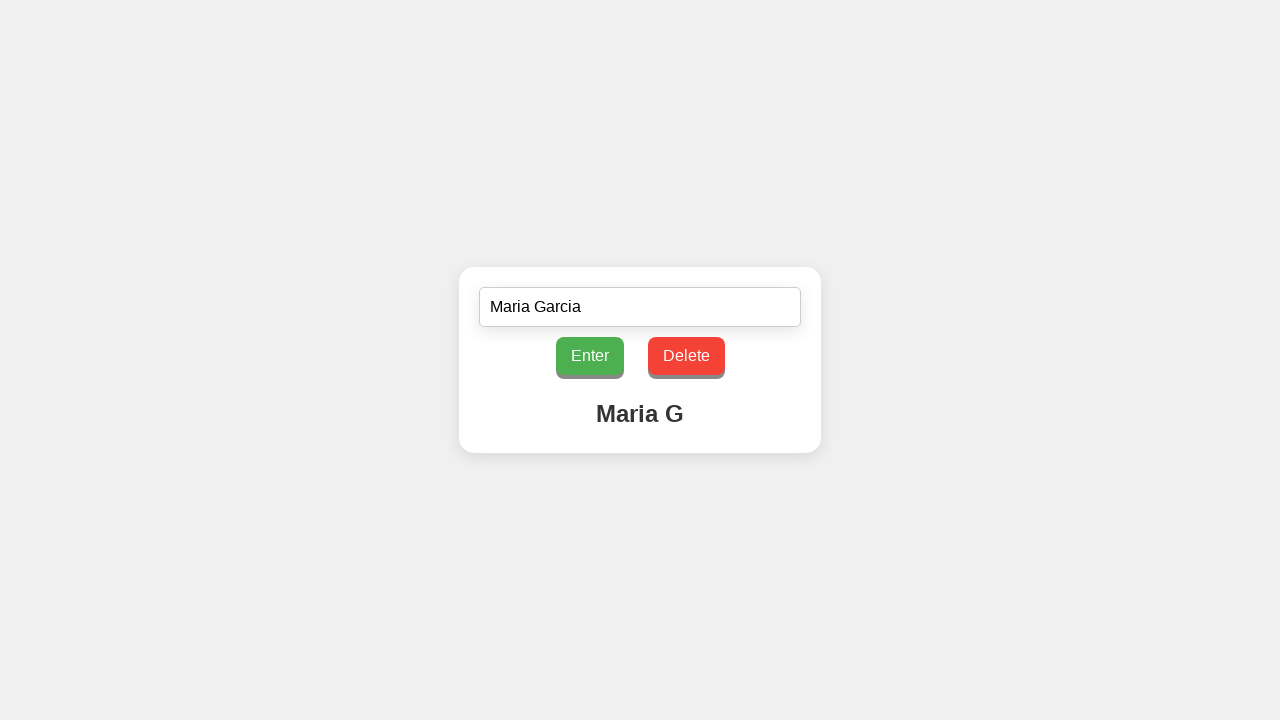

Clicked delete button to remove character 6 of 12 at (686, 356) on button#deleteButton
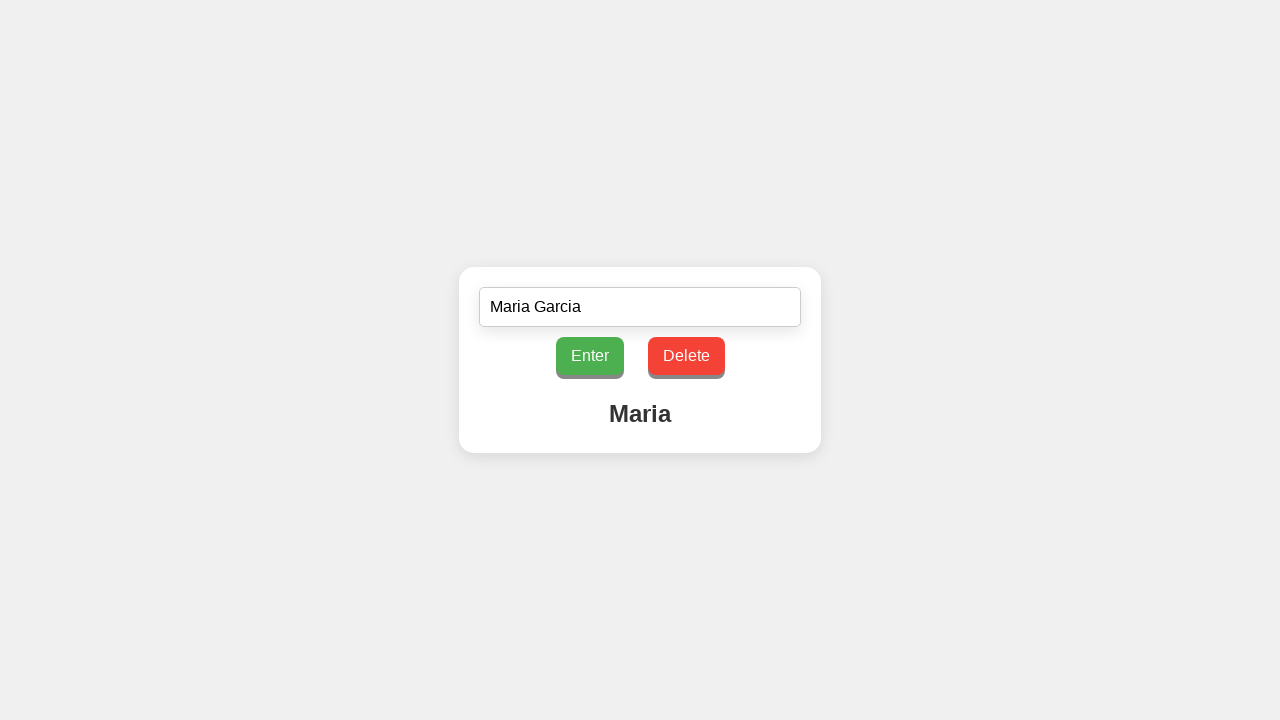

Clicked delete button to remove character 7 of 12 at (686, 356) on button#deleteButton
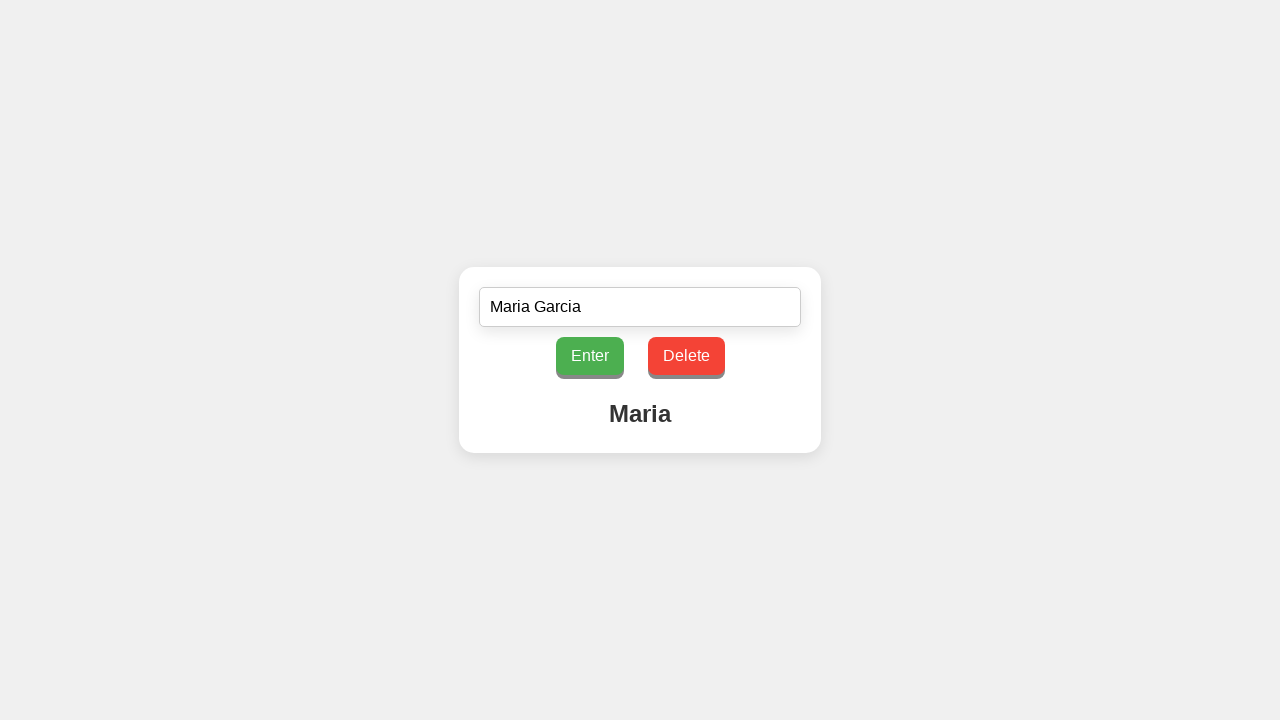

Clicked delete button to remove character 8 of 12 at (686, 356) on button#deleteButton
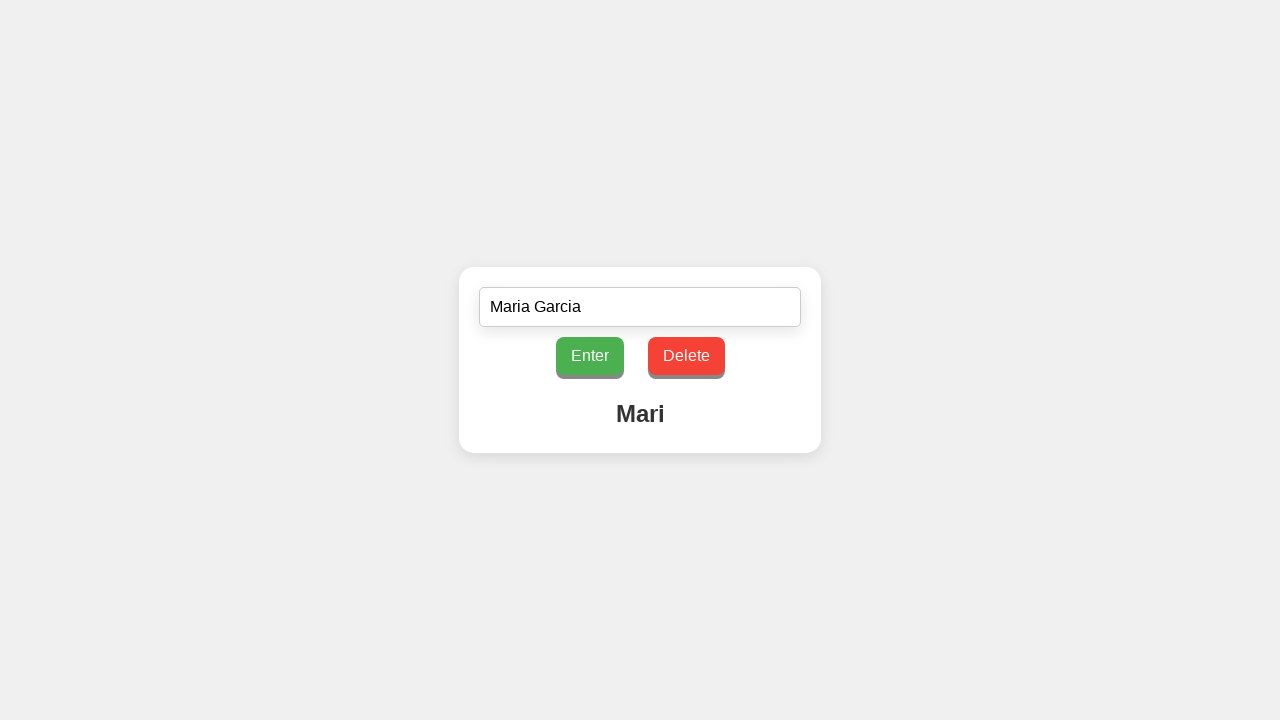

Clicked delete button to remove character 9 of 12 at (686, 356) on button#deleteButton
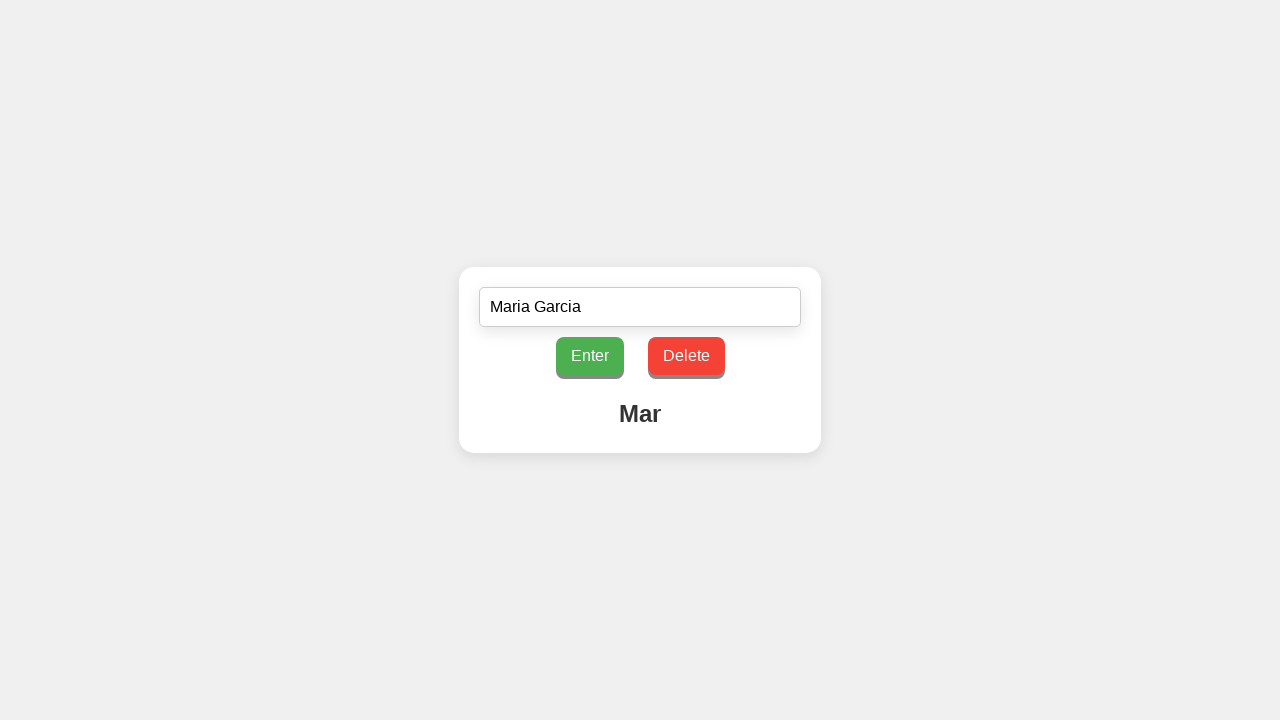

Clicked delete button to remove character 10 of 12 at (686, 356) on button#deleteButton
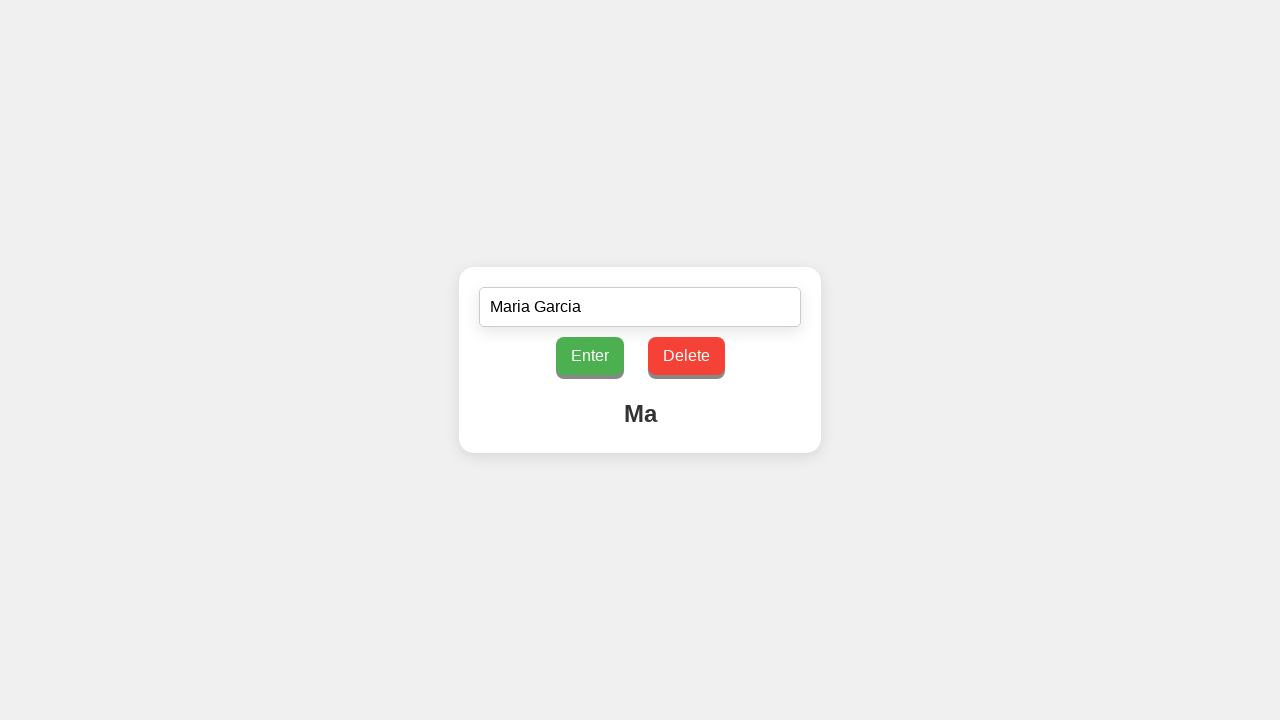

Clicked delete button to remove character 11 of 12 at (686, 356) on button#deleteButton
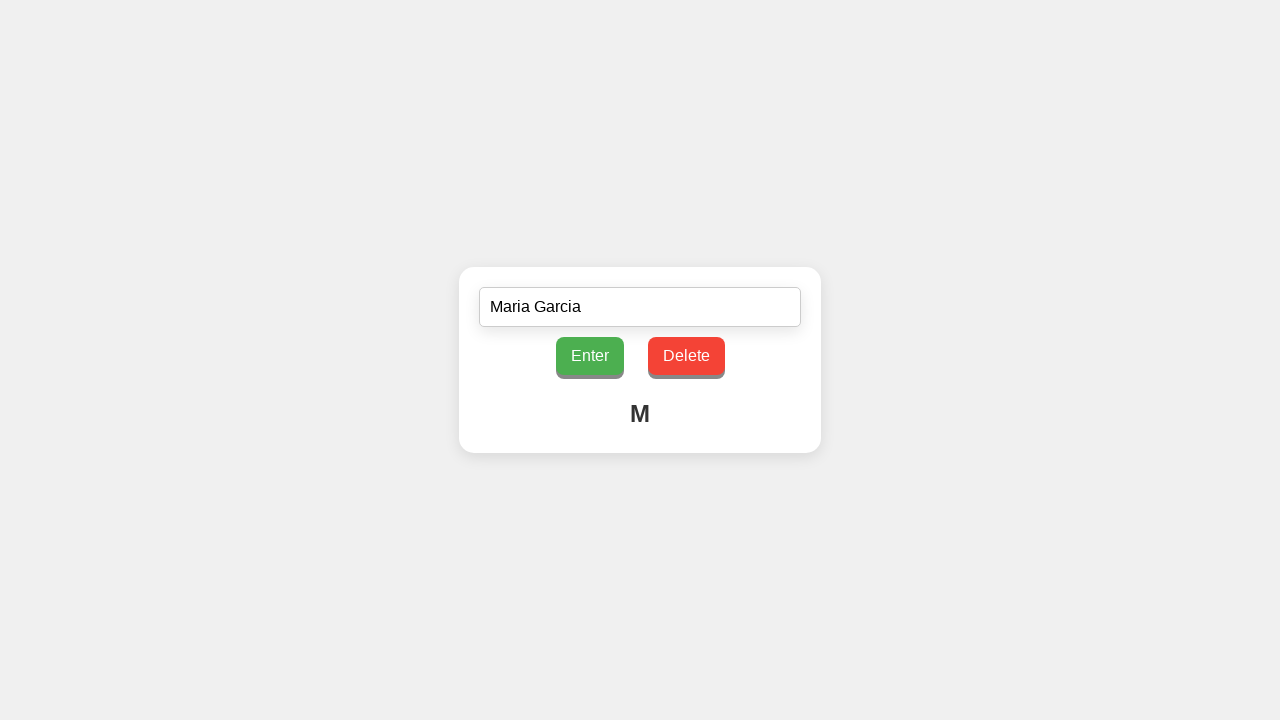

Clicked delete button to remove character 12 of 12 at (686, 356) on button#deleteButton
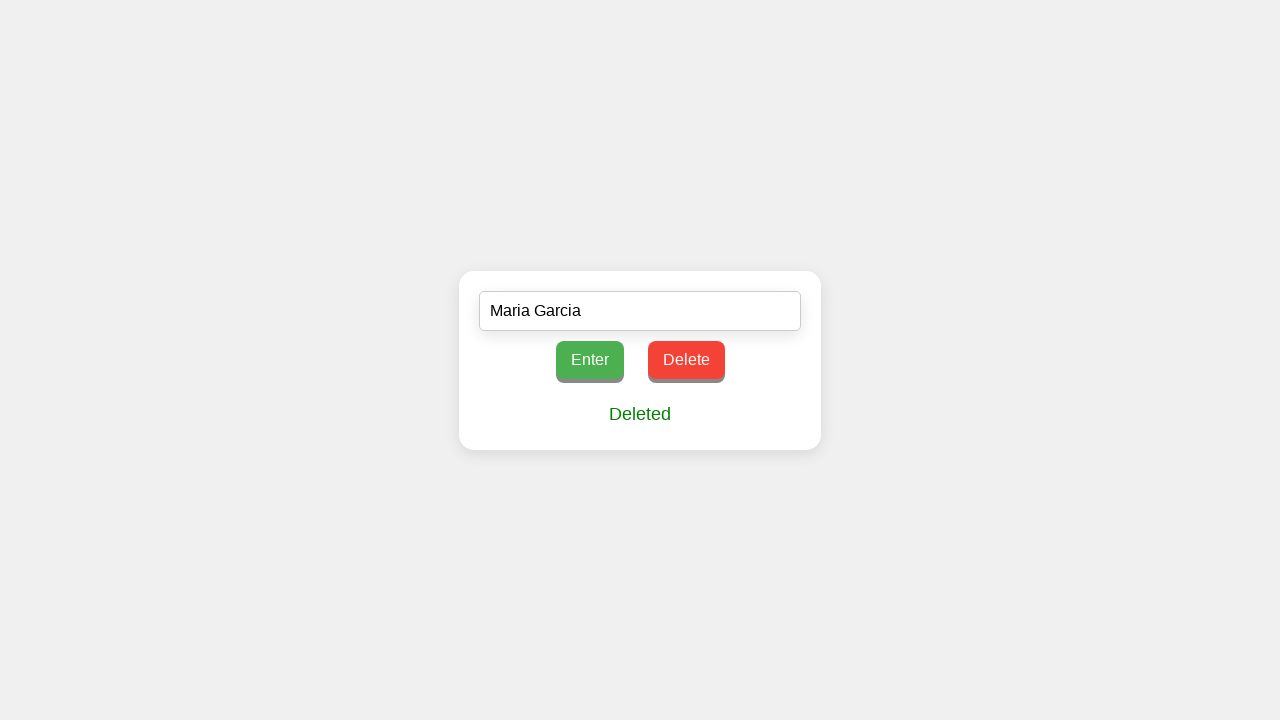

Verified 'Deleted' message is displayed after all characters removed
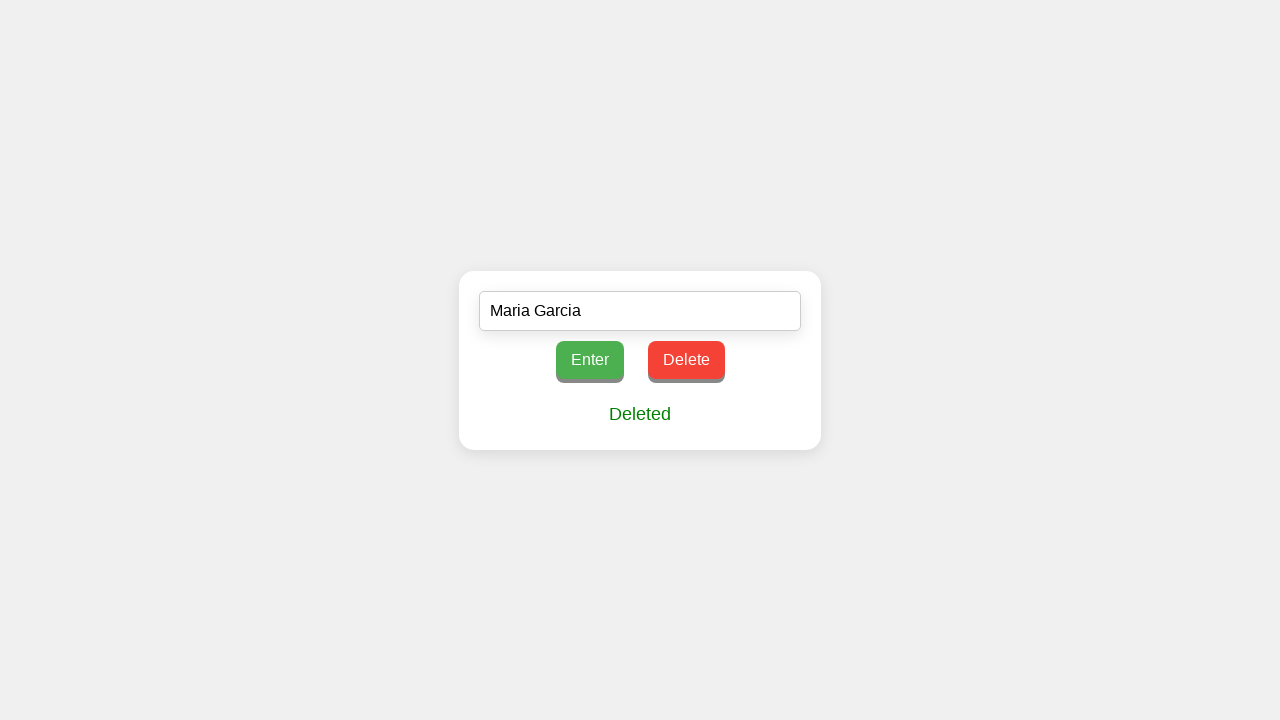

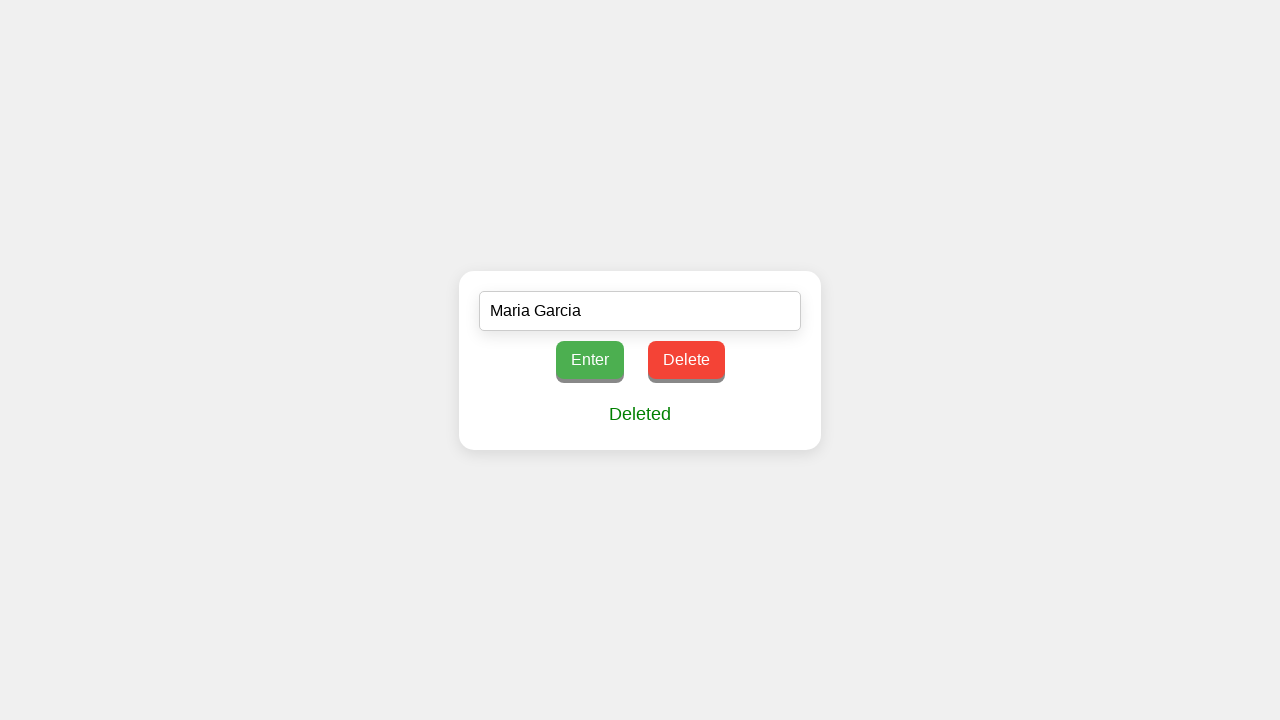